Tests iframe switching and JavaScript confirm dialog handling by clicking a "Try it" button inside an iframe and accepting the confirmation alert

Starting URL: https://www.w3schools.com/js/tryit.asp?filename=tryjs_confirm

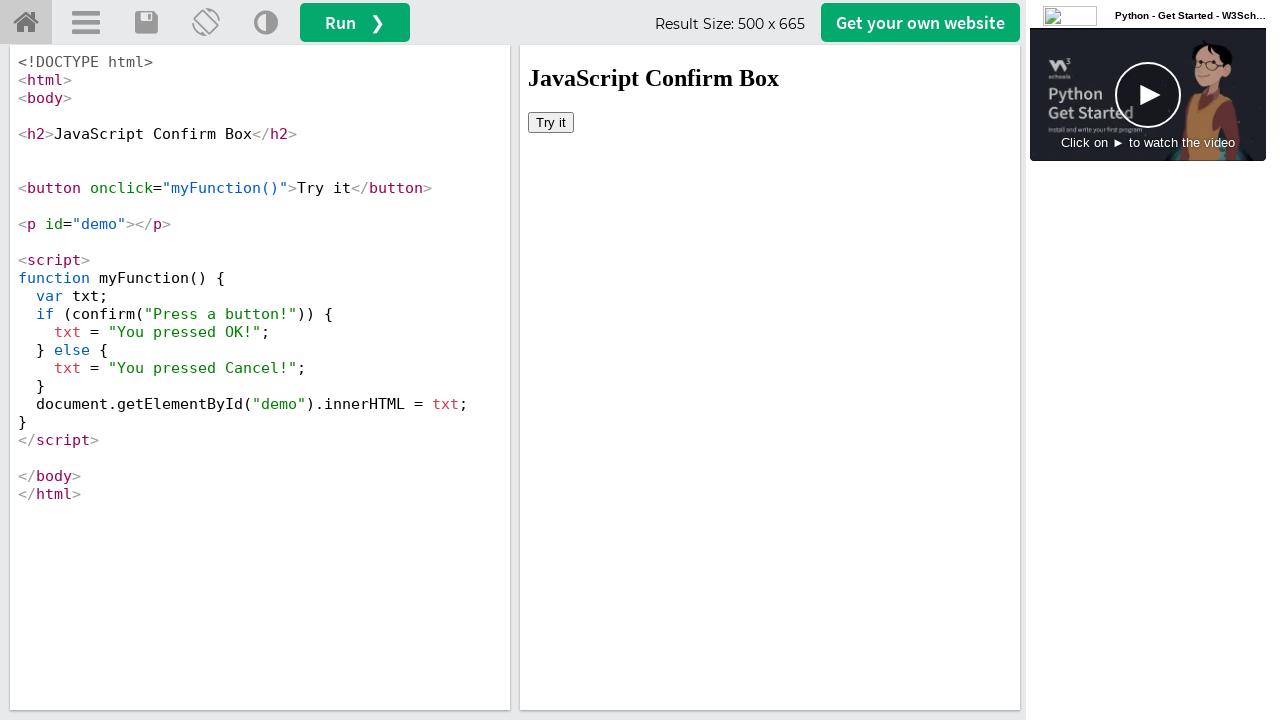

Located the iframe with ID 'iframeResult'
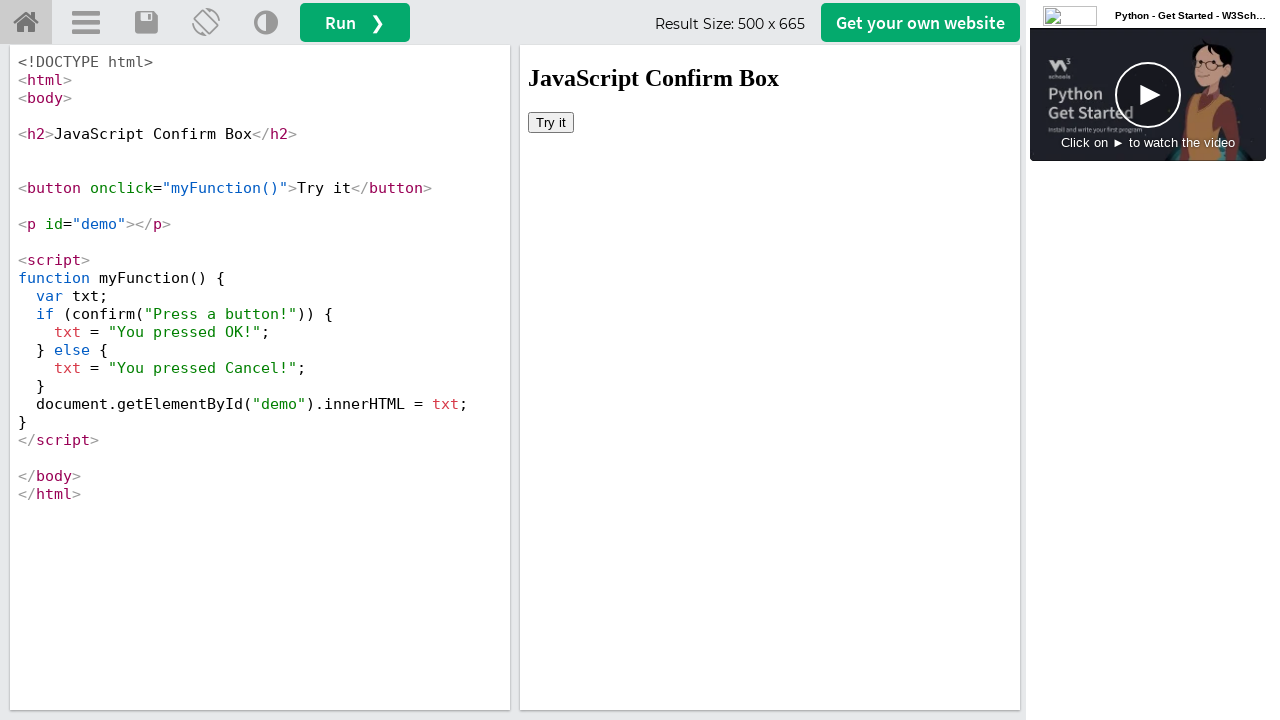

Clicked the 'Try it' button inside the iframe at (551, 122) on #iframeResult >> internal:control=enter-frame >> xpath=//button[text()='Try it']
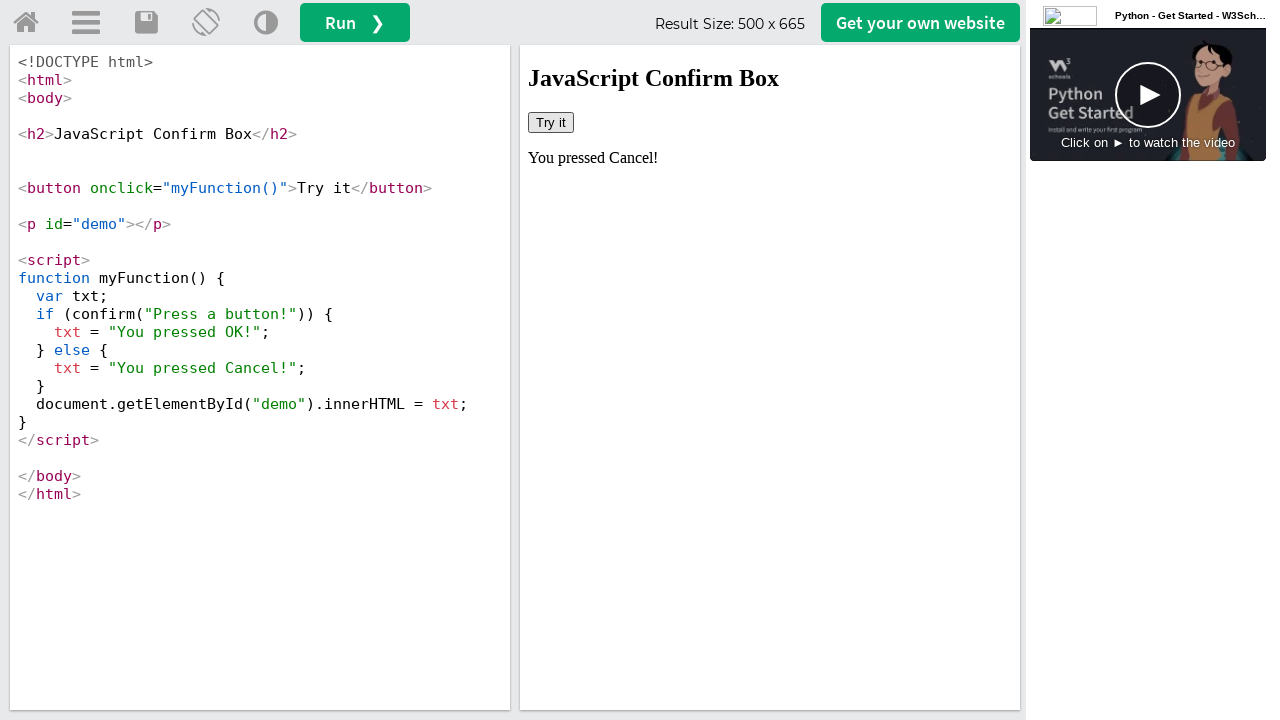

Set up dialog handler to accept JavaScript confirm alerts
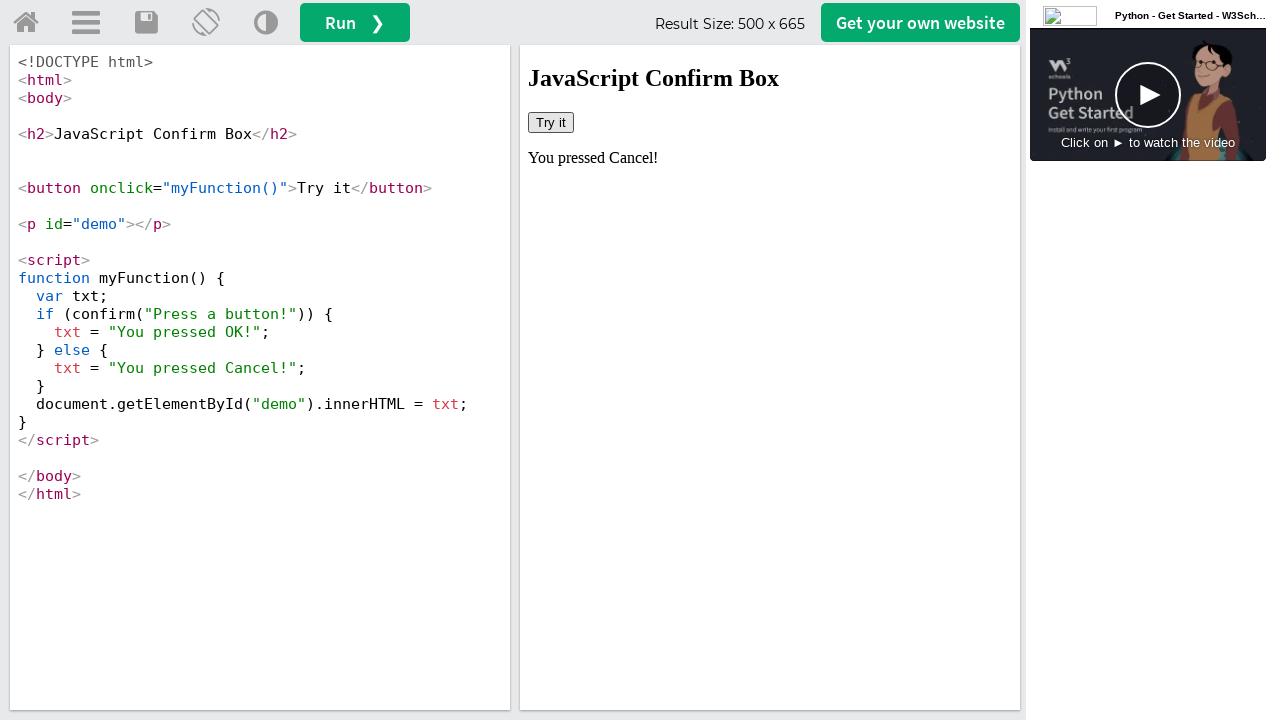

Waited for the result text to appear in the demo element
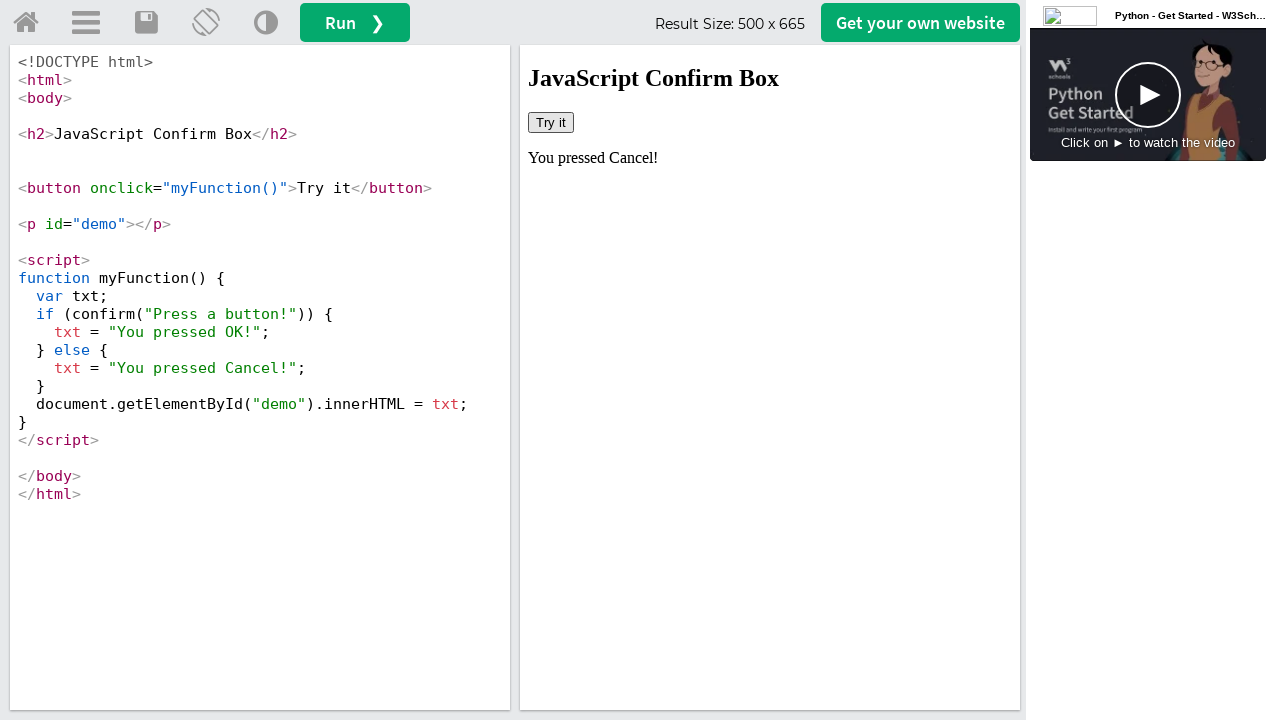

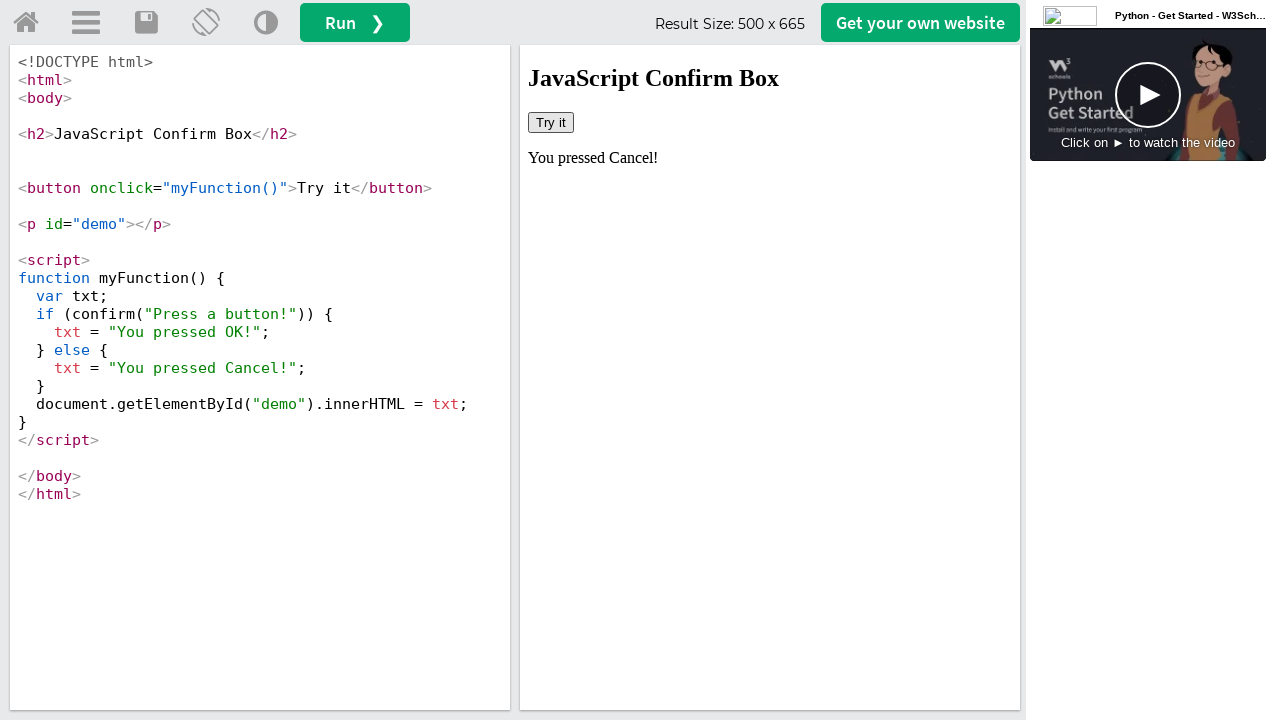